Tests a text box form by filling in user name, email, current address, and permanent address fields, then submitting the form

Starting URL: https://demoqa.com/text-box

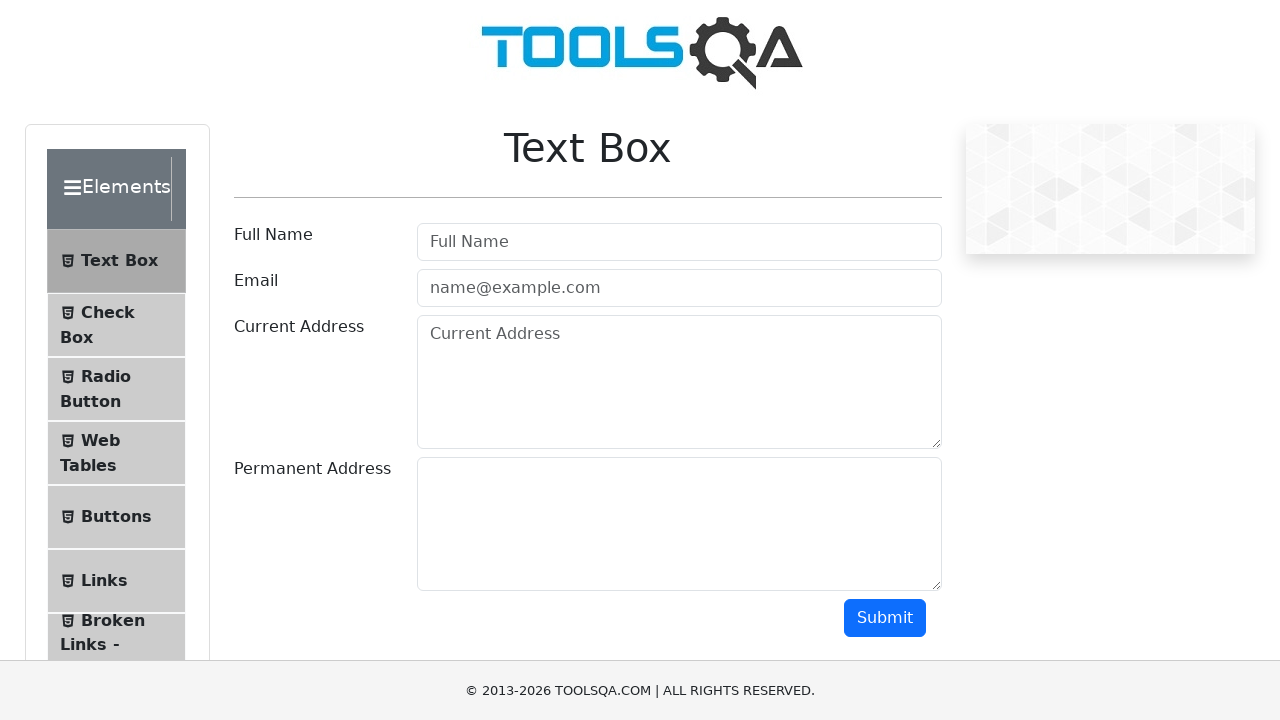

Filled user name field with 'Rodrigo' on #userName
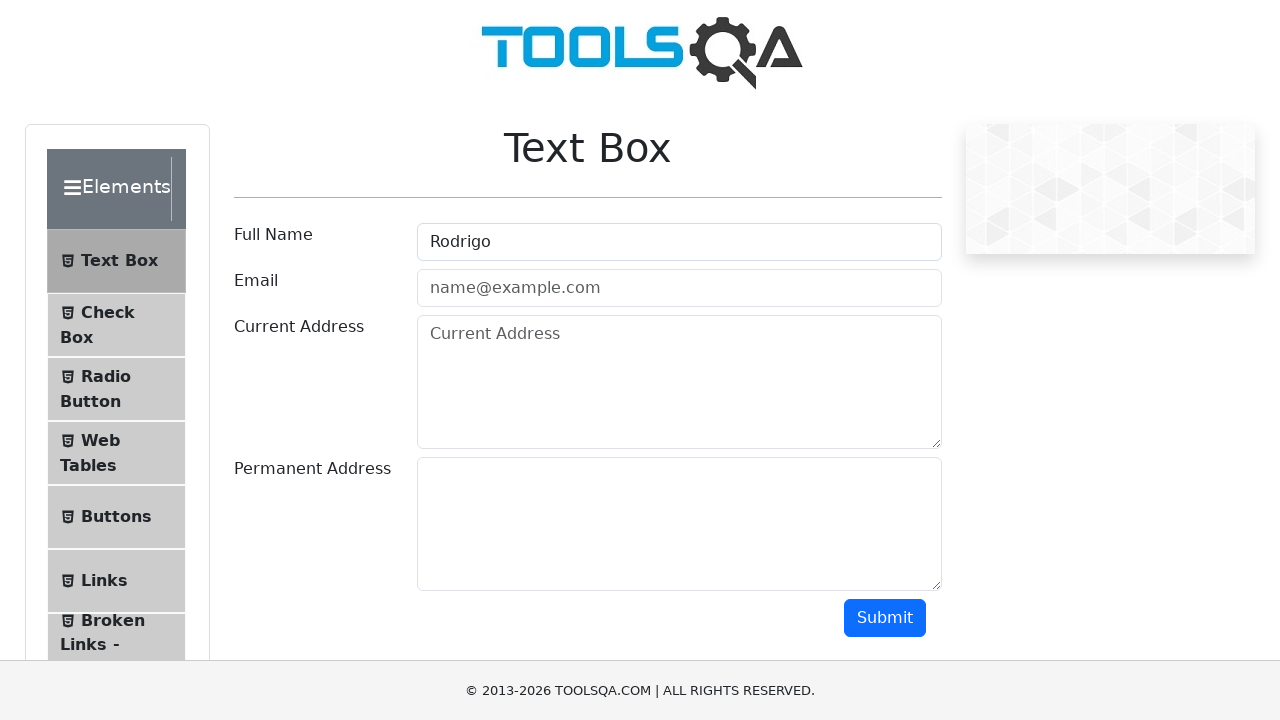

Filled email field with 'rodrigo@gmail.com' on #userEmail
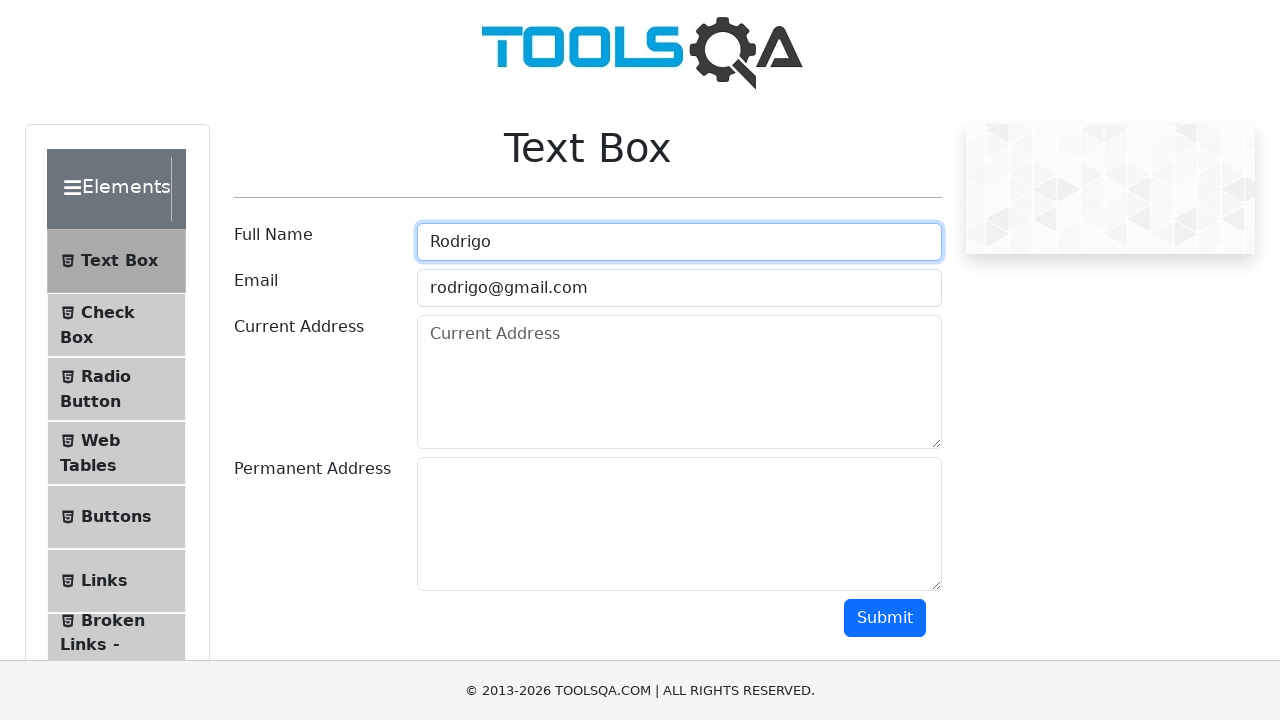

Filled current address field with 'Dirección uno' on #currentAddress
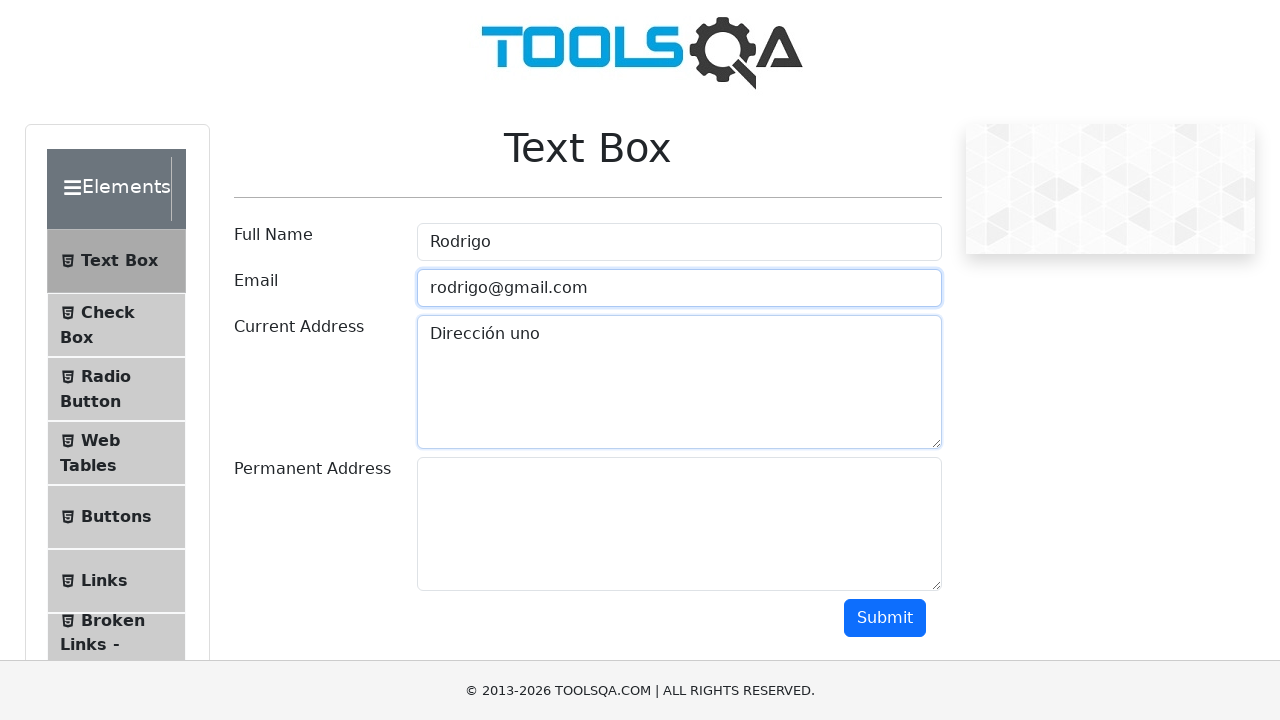

Filled permanent address field with 'Dirección dos' on #permanentAddress
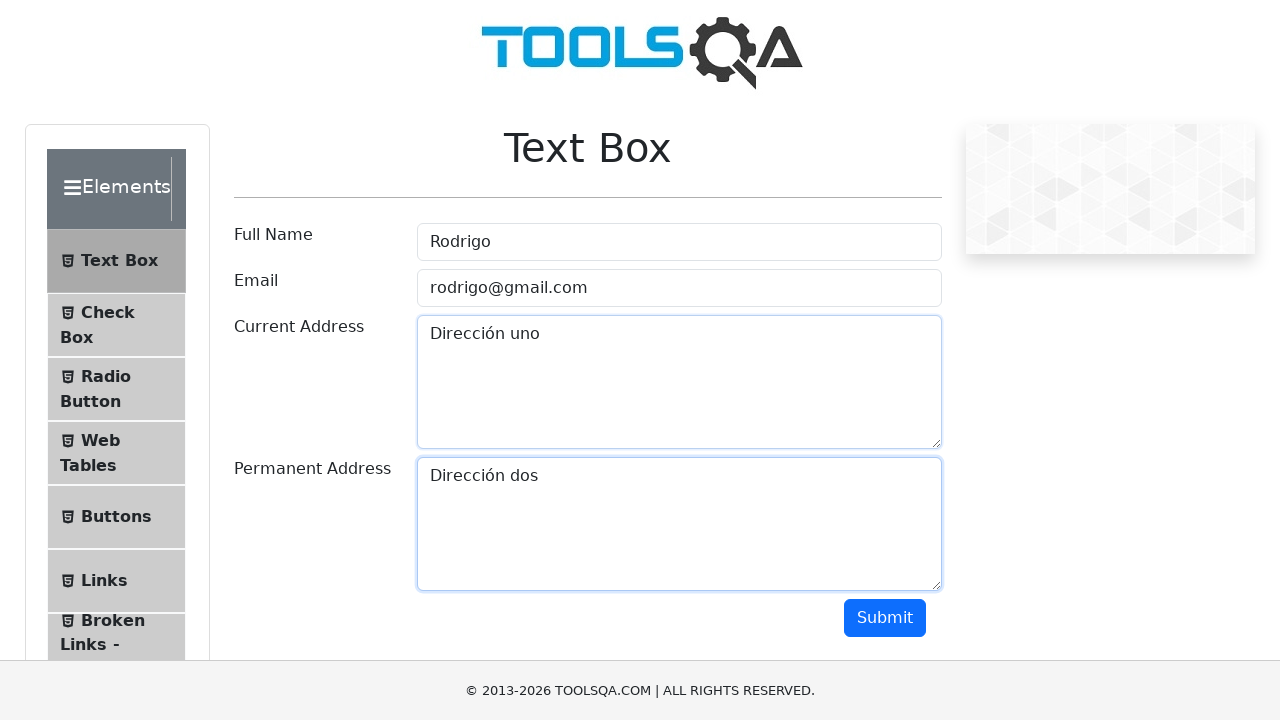

Scrolled down to make submit button visible
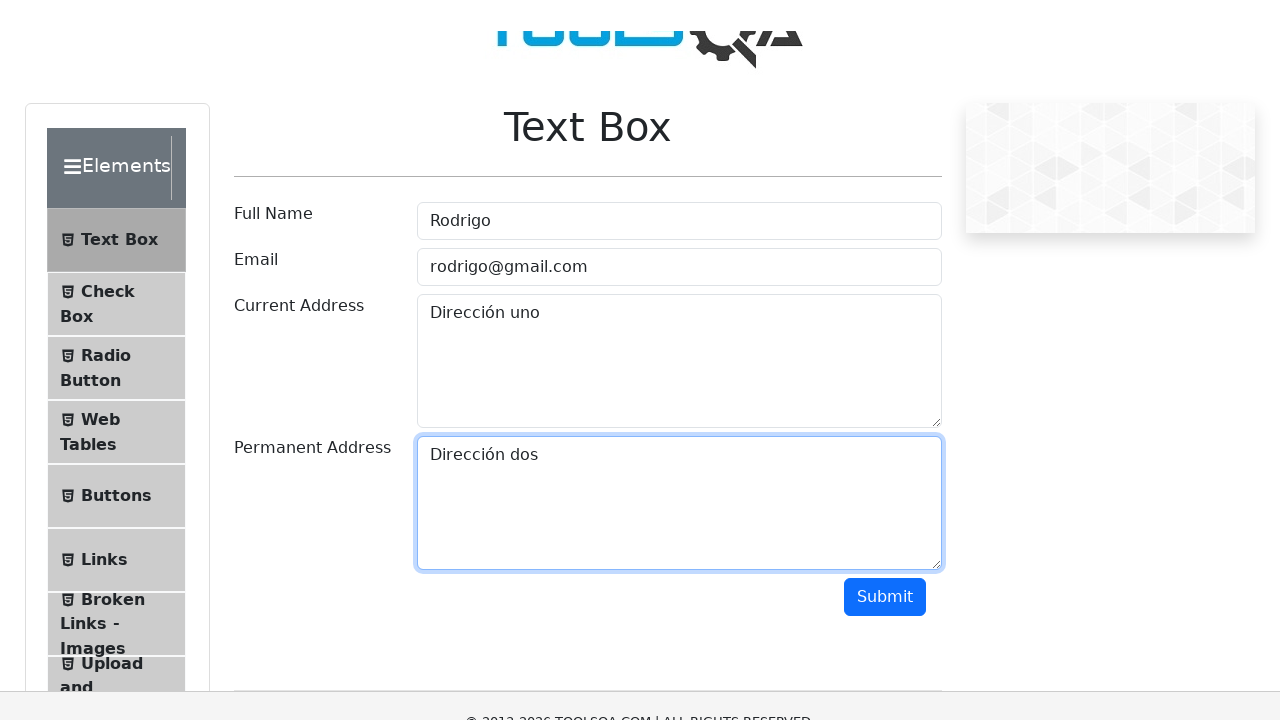

Clicked submit button to submit the form at (885, 318) on #submit
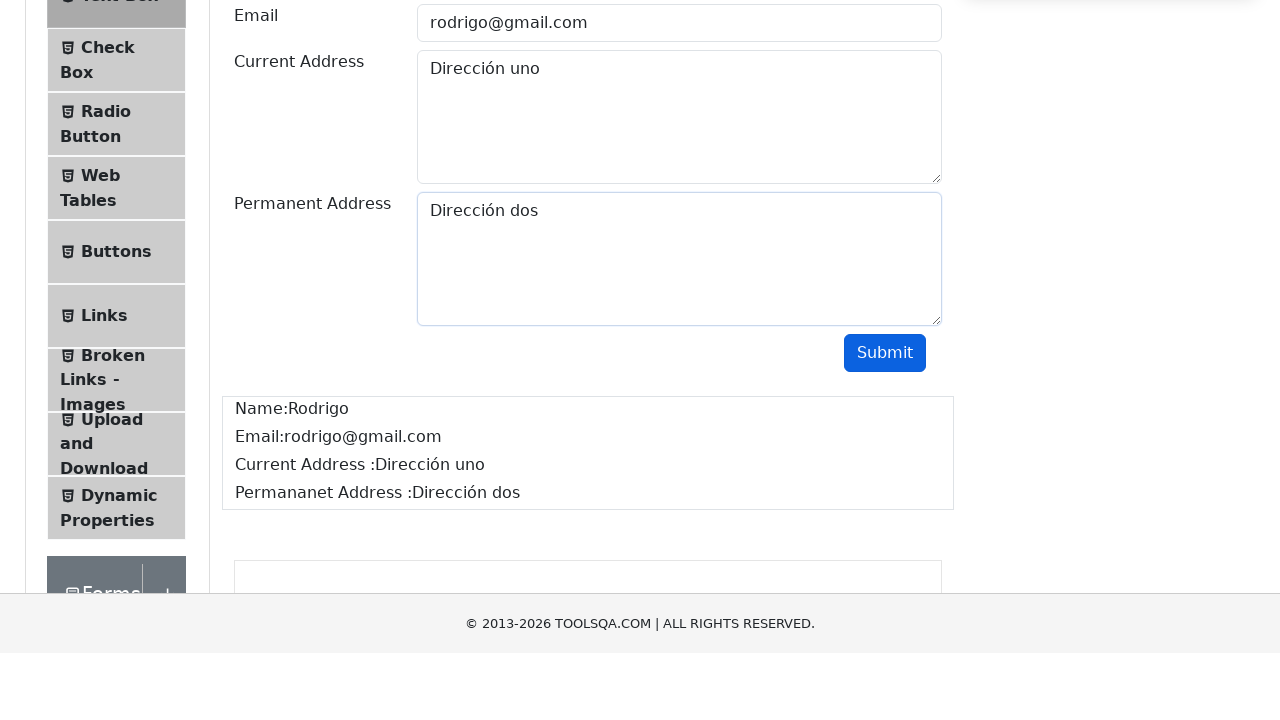

Form submission completed and output section appeared
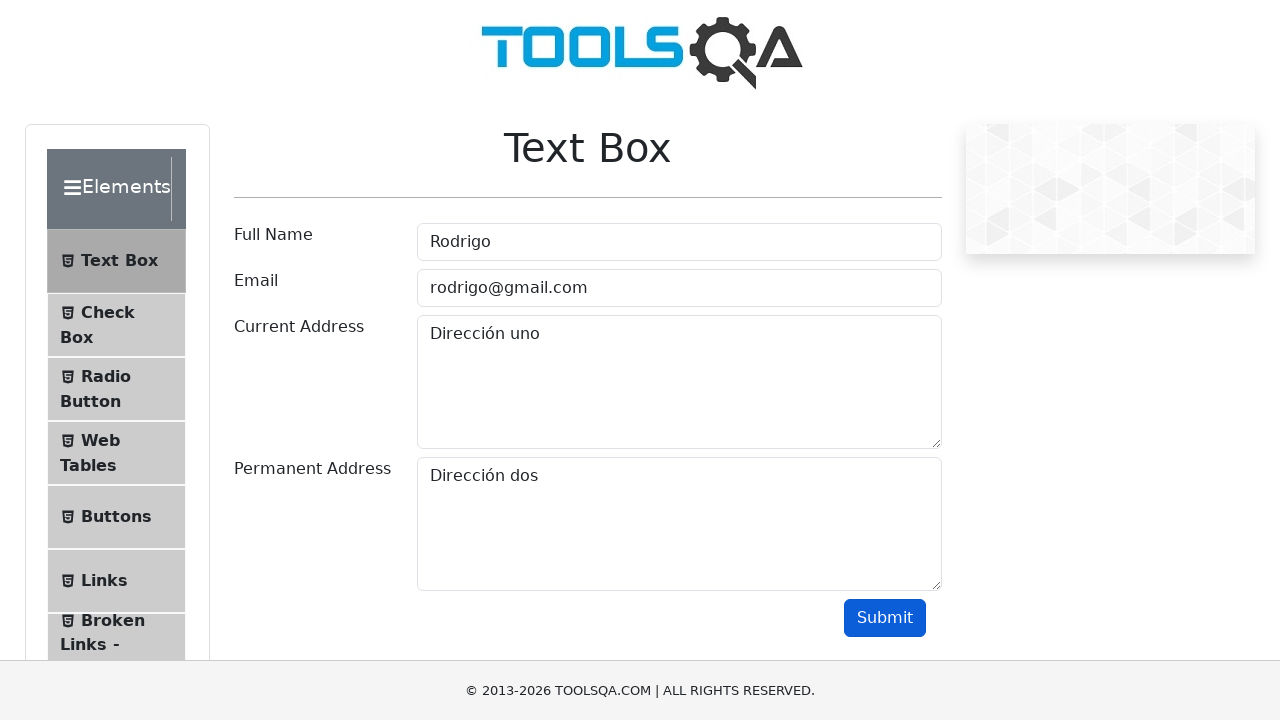

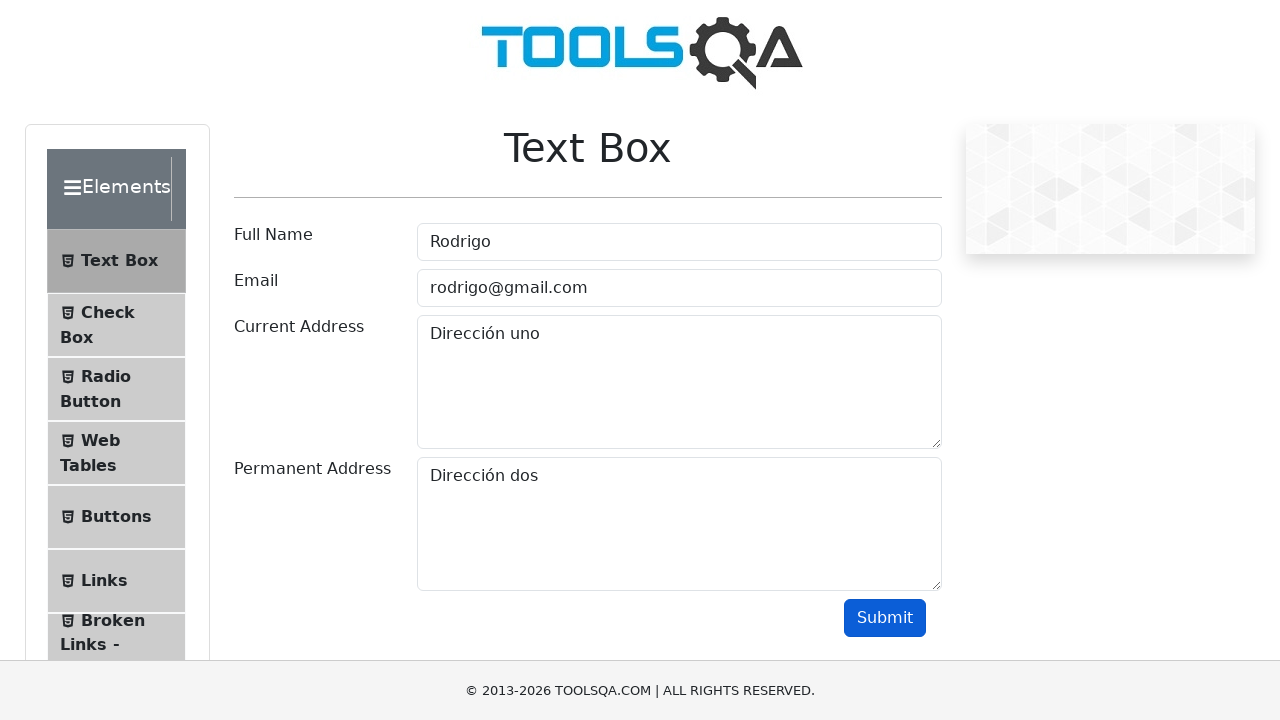